Tests JavaScript alert dialog handling by clicking a button to show an alert box and accepting it

Starting URL: https://testpages.eviltester.com/styled/alerts/alert-test.html

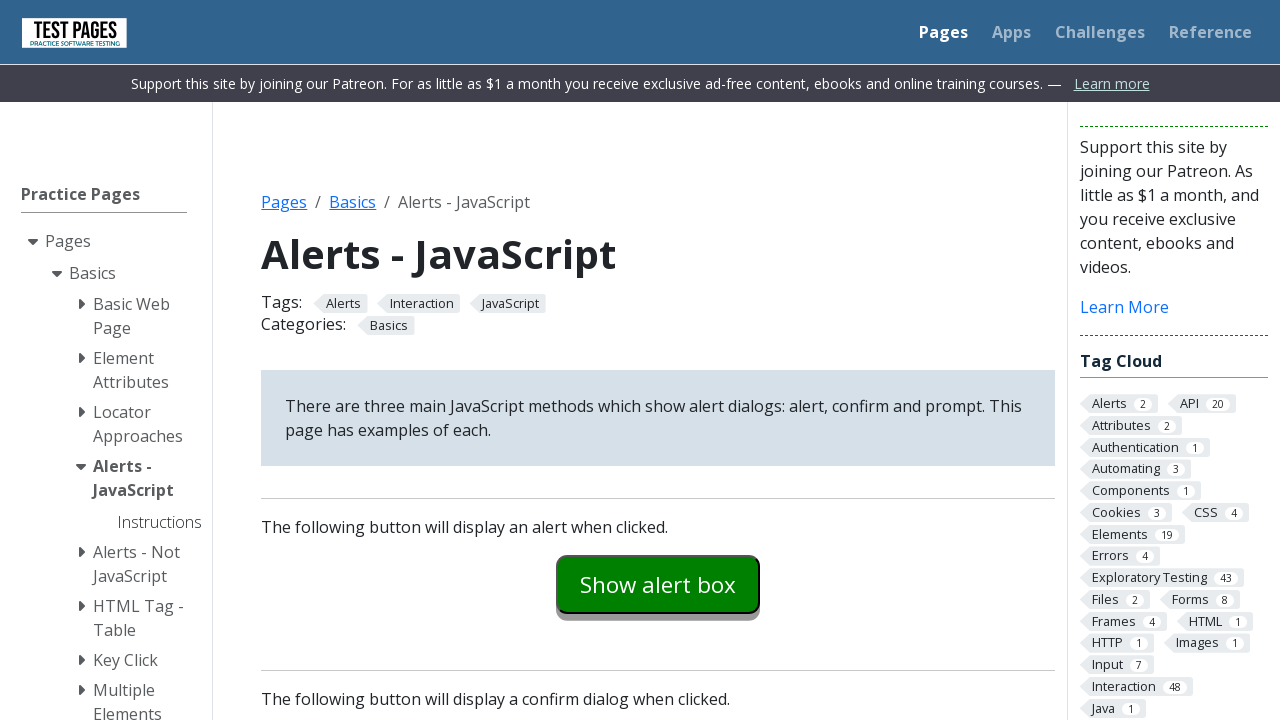

Set up dialog handler to accept alert dialogs
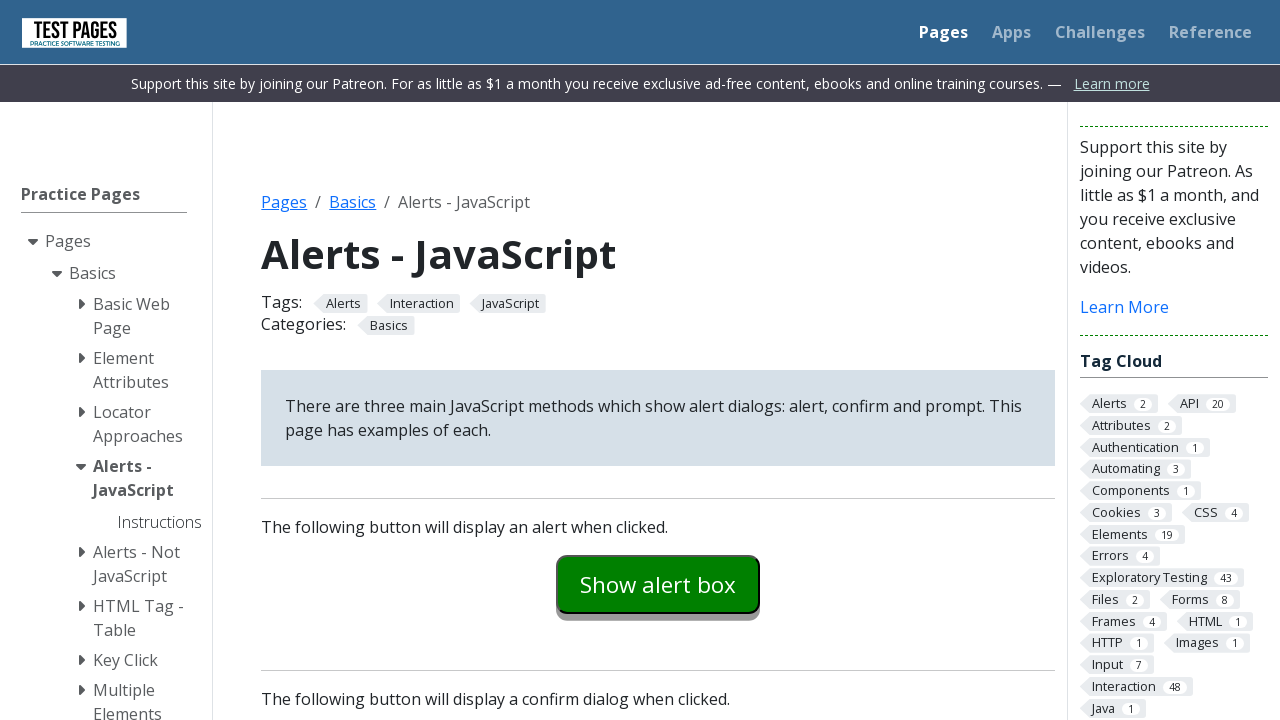

Clicked 'Show alert box' button to trigger alert dialog at (658, 584) on internal:role=button[name="Show alert box"i]
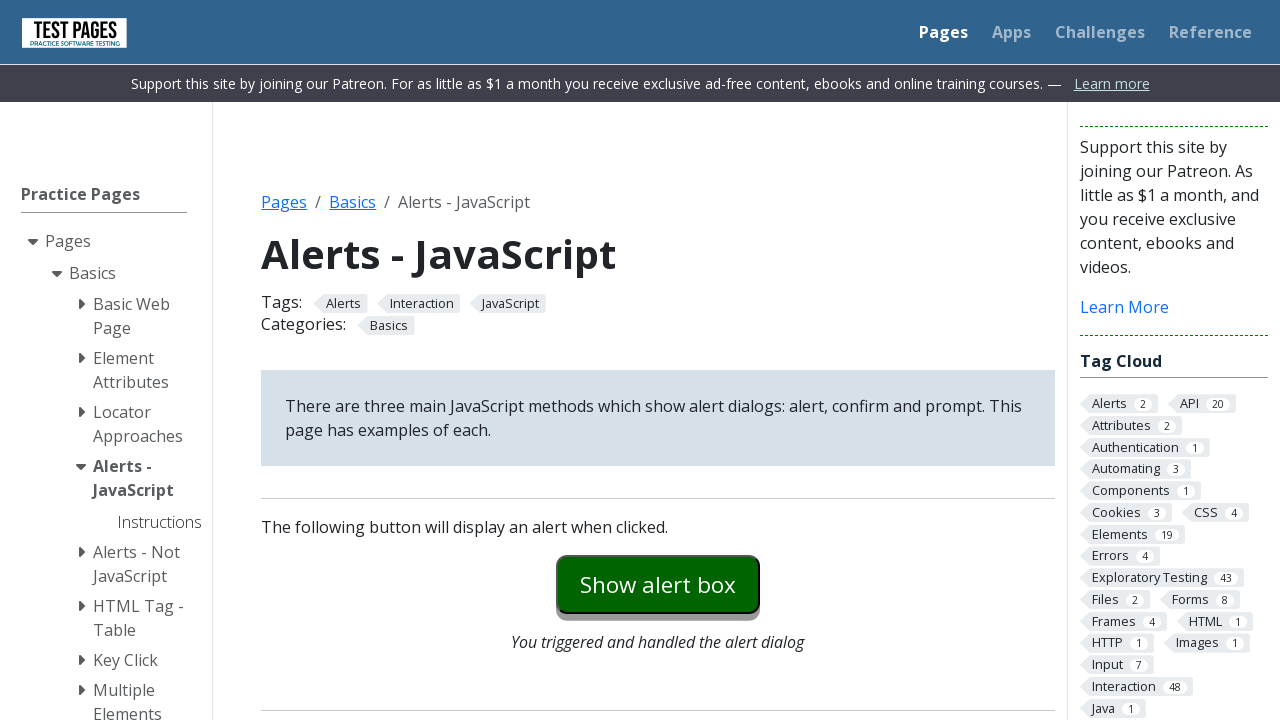

Waited 500ms for alert dialog to be processed
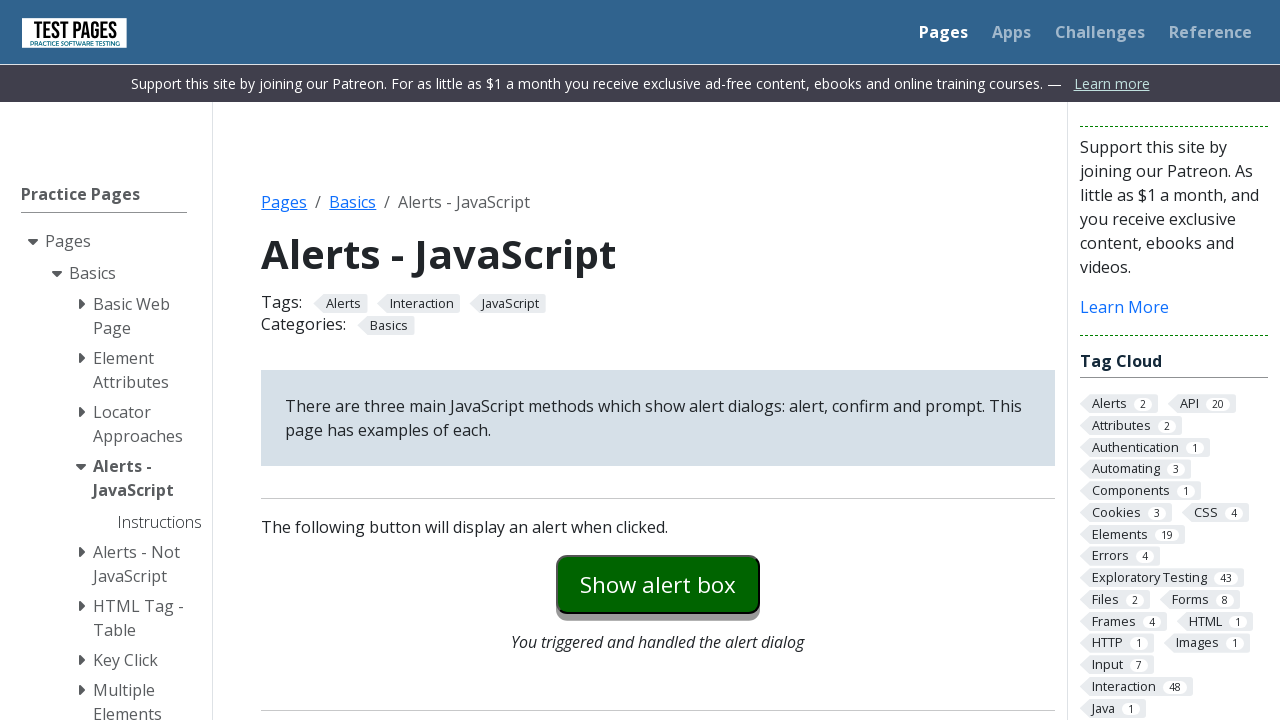

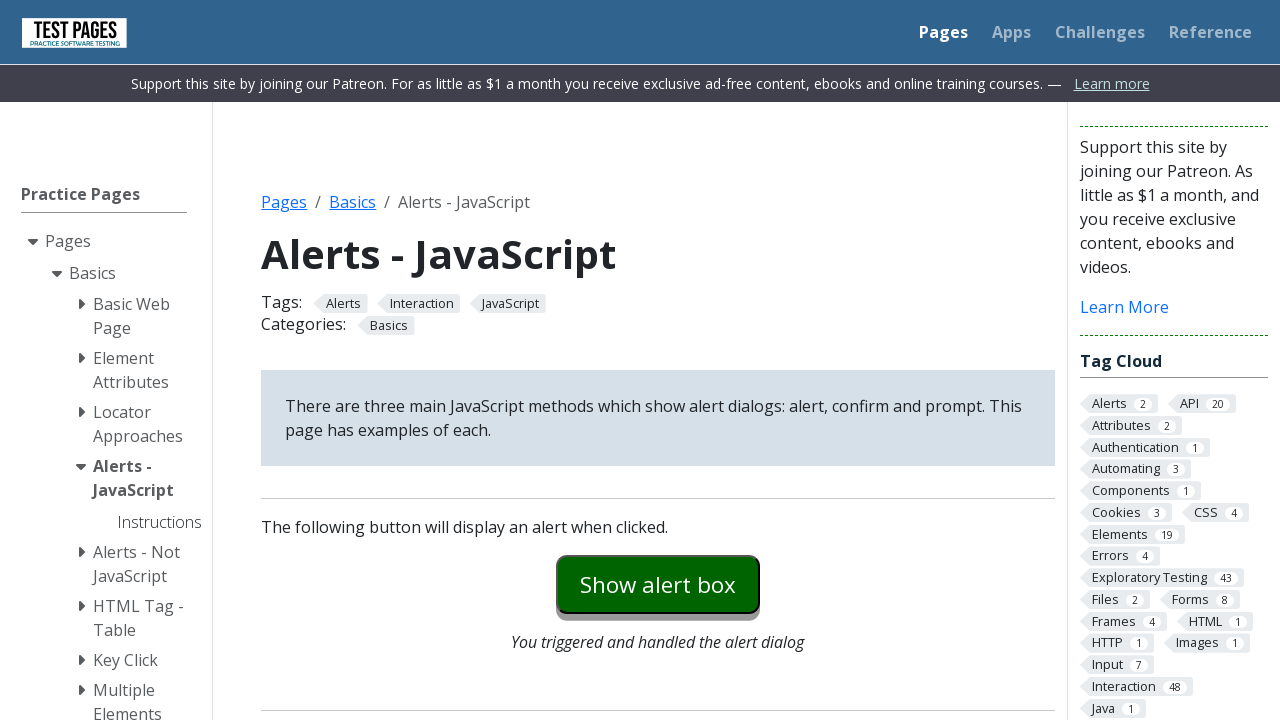